Tests the DELETE RESULTS button functionality by clicking it and verifying the button disappears

Starting URL: https://one-hand-bandit.vercel.app/

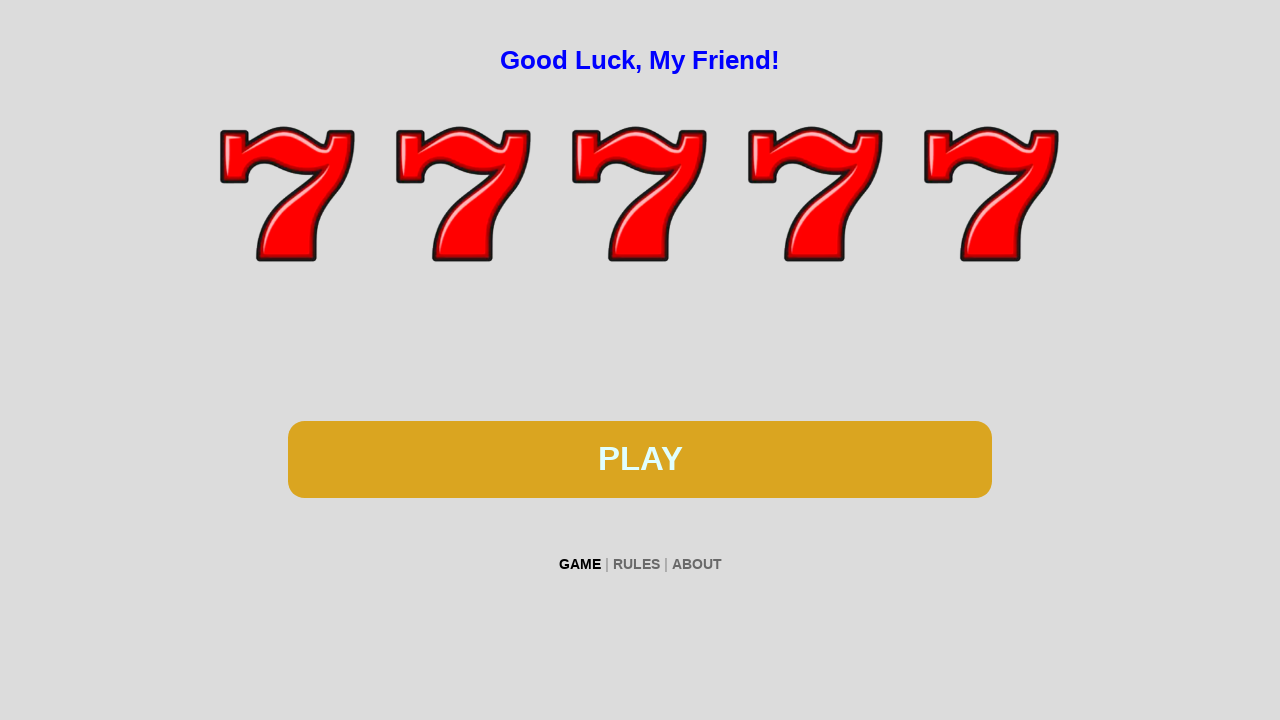

Clicked the spin button to start the game at (640, 459) on #btn
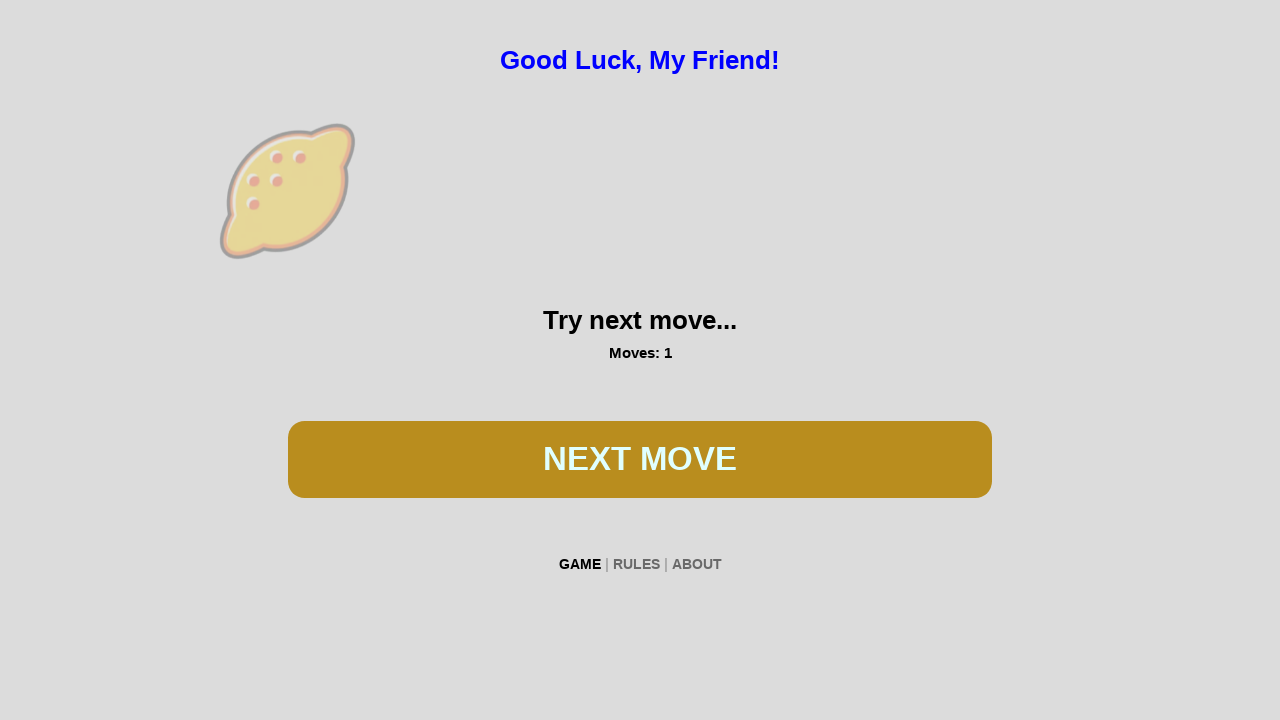

Clicked the spin button again during gameplay at (640, 459) on #btn
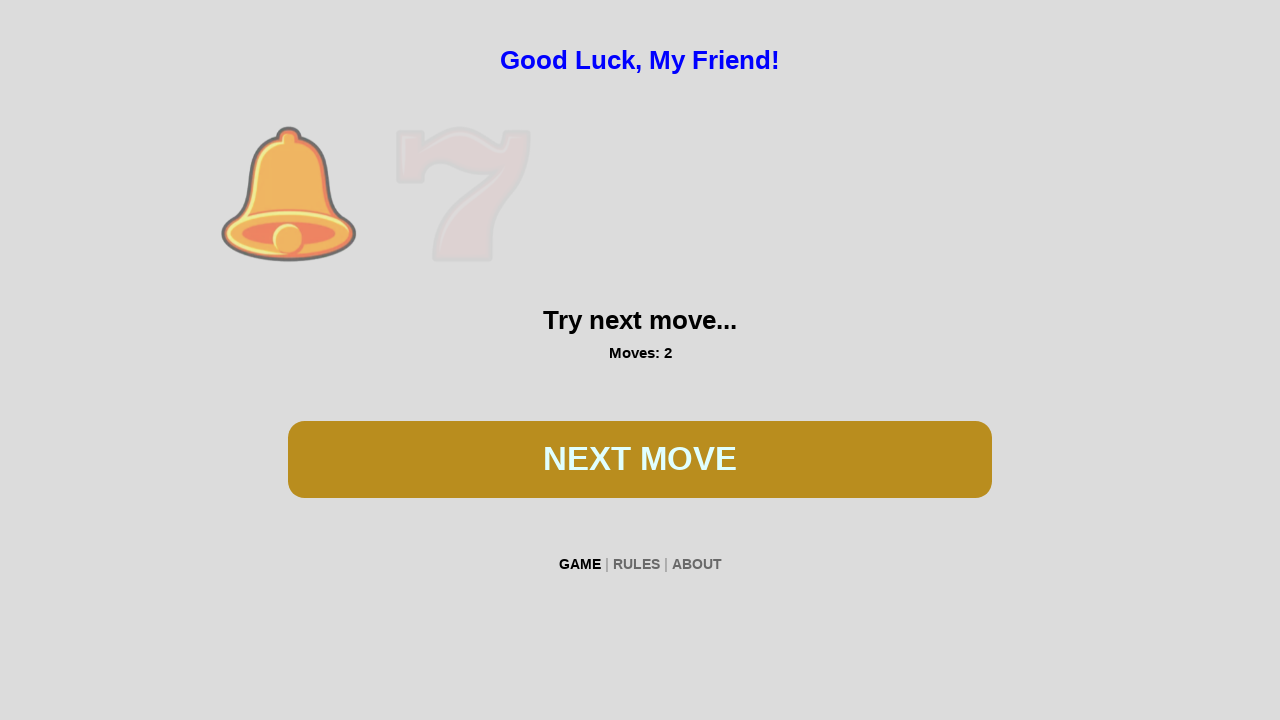

Clicked the spin button again during gameplay at (640, 459) on #btn
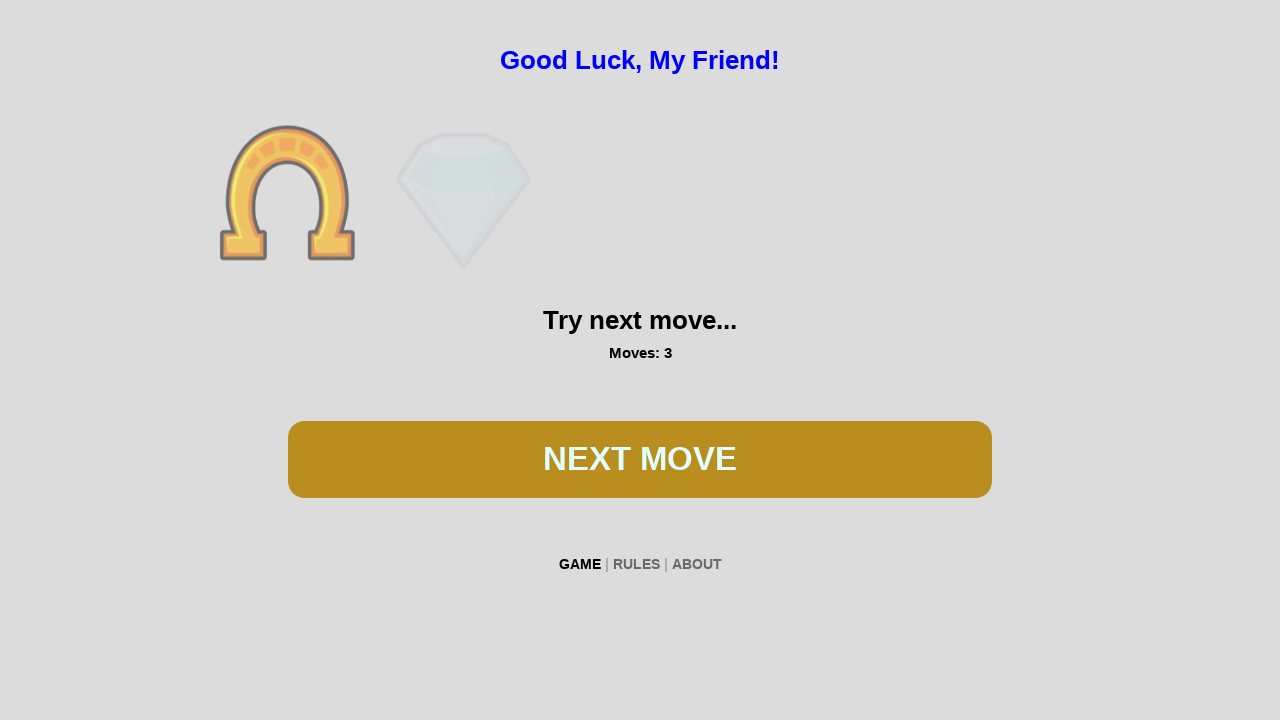

Clicked the spin button again during gameplay at (640, 459) on #btn
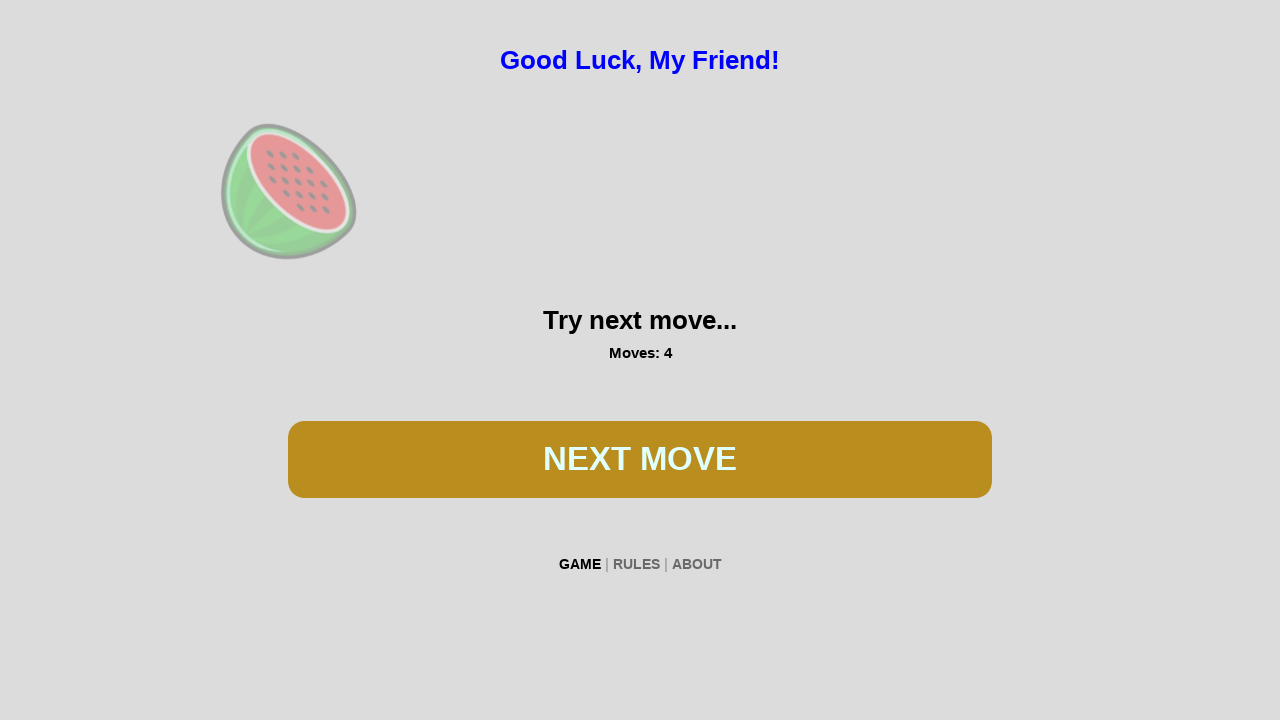

Clicked the spin button again during gameplay at (640, 459) on #btn
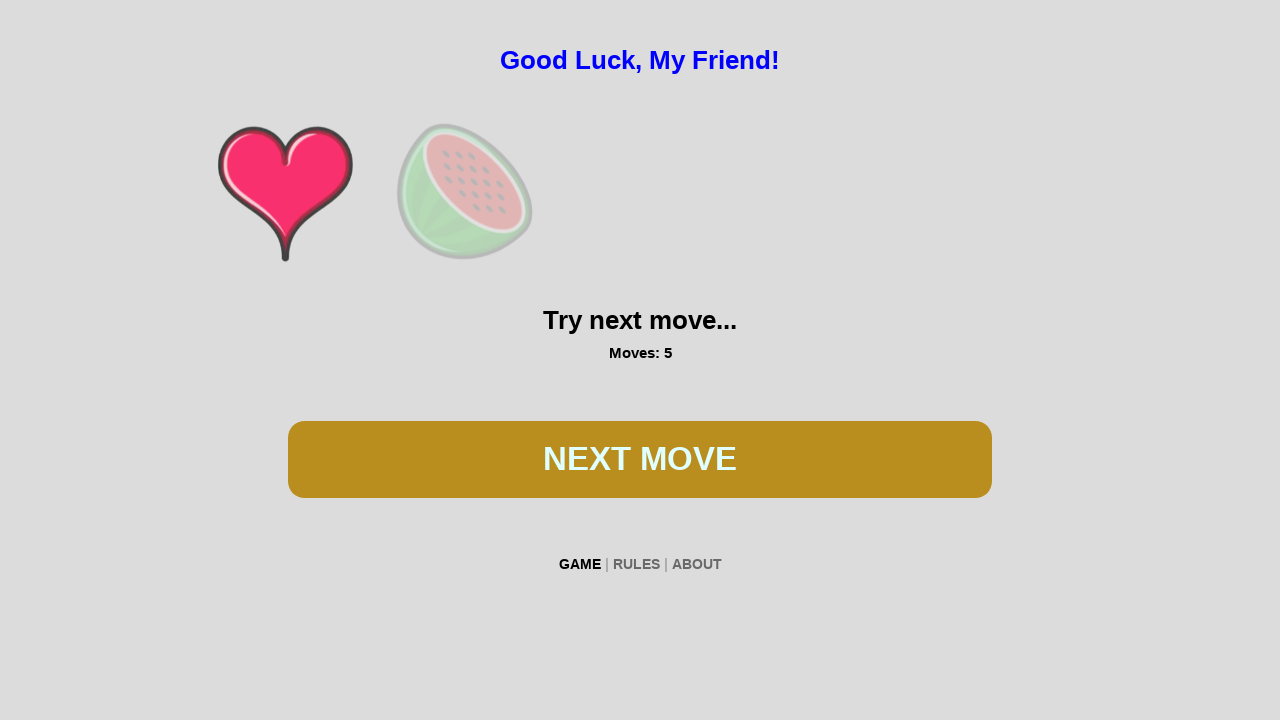

Clicked the spin button again during gameplay at (640, 459) on #btn
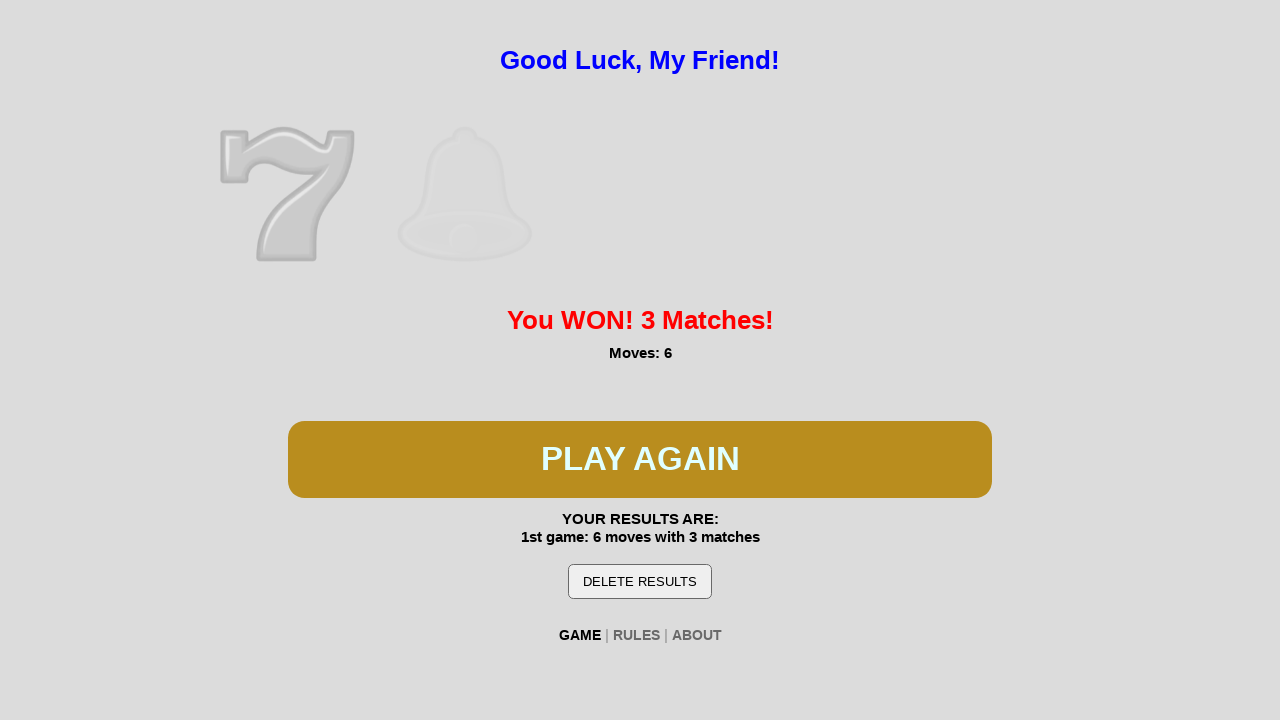

Clicked the DELETE RESULTS button at (640, 581) on #reload
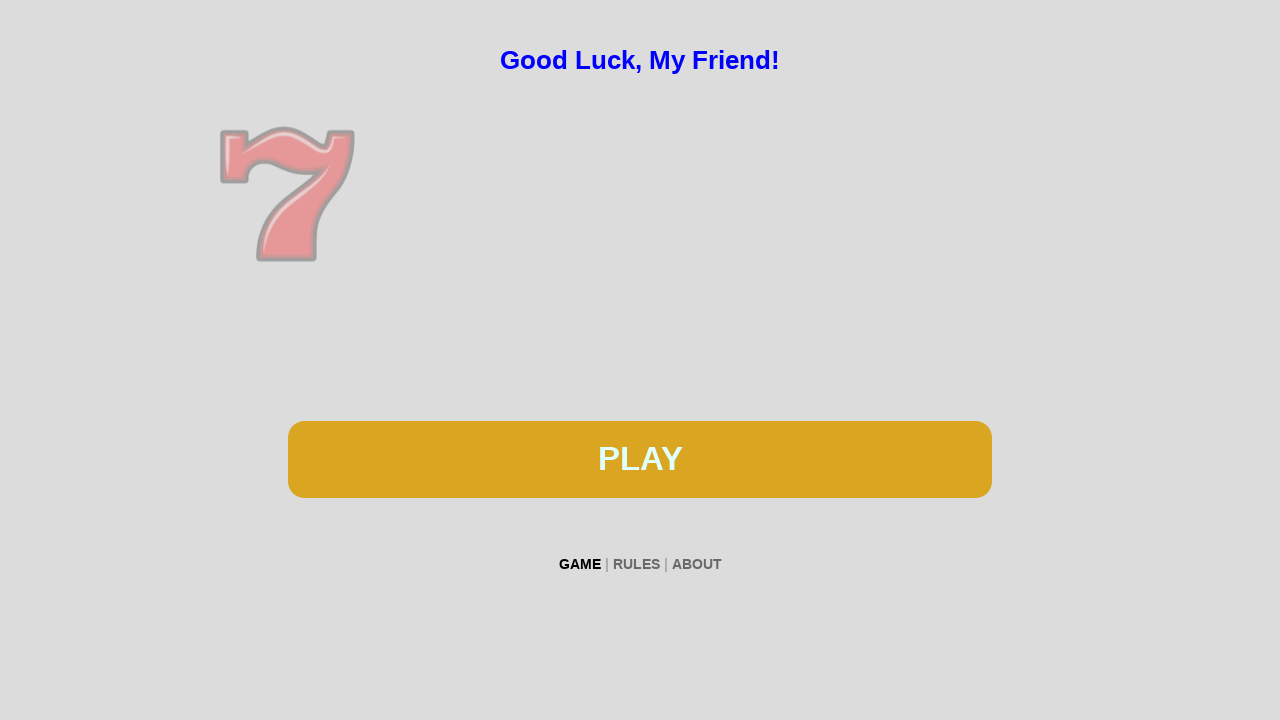

Verified that the DELETE RESULTS button is no longer visible
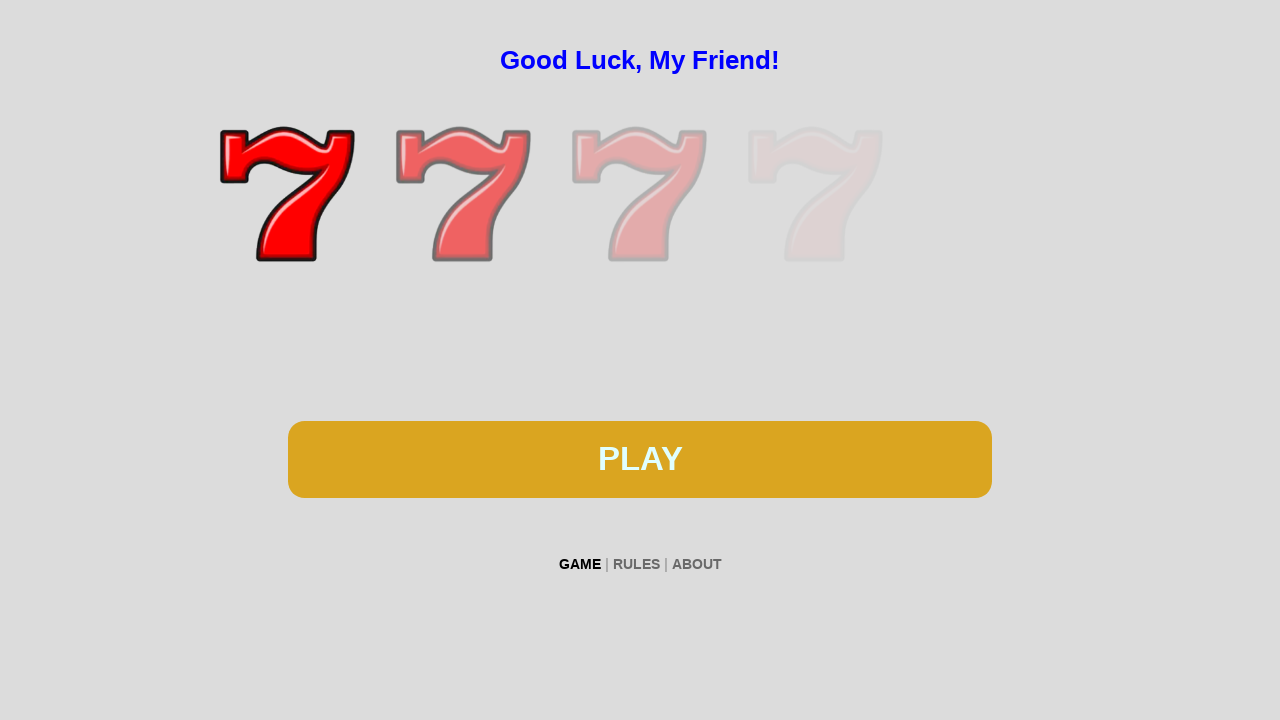

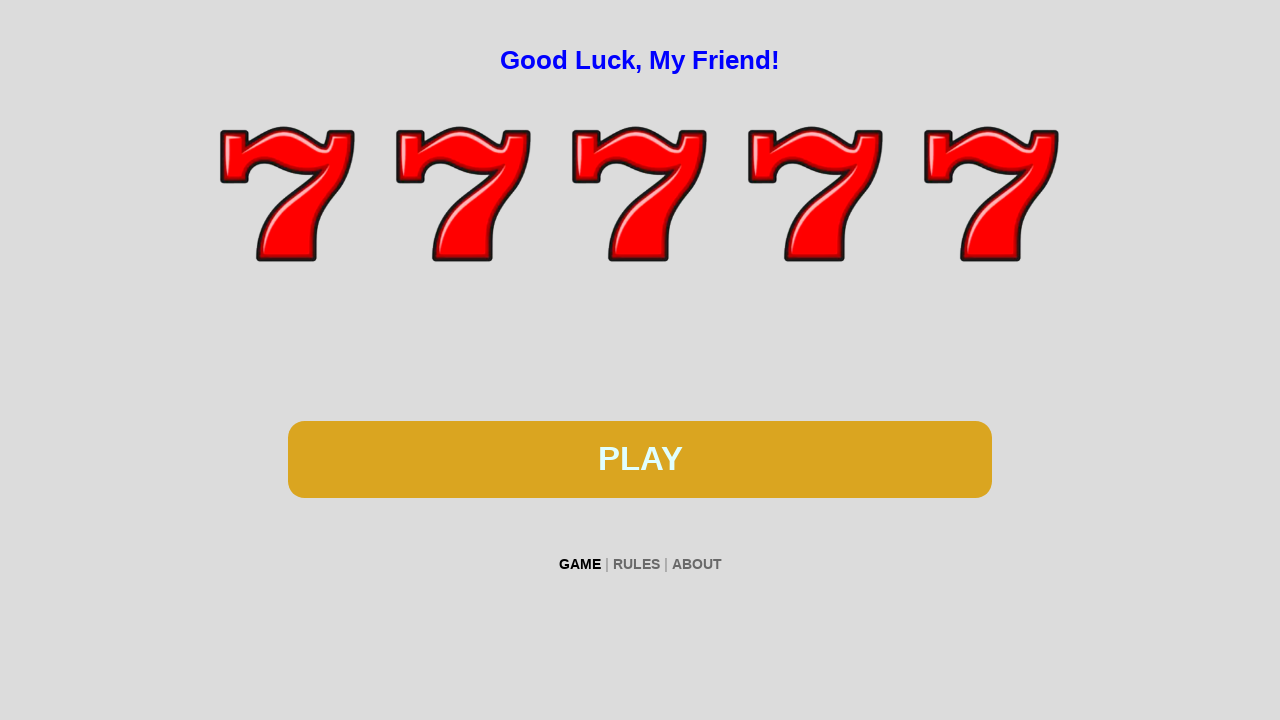